Tests a Selenium waits practice page by clicking a start button, filling a mock registration form with login/password fields, checking an agree checkbox, submitting, and verifying a success message appears after a loader completes.

Starting URL: https://victoretc.github.io/selenium_waits

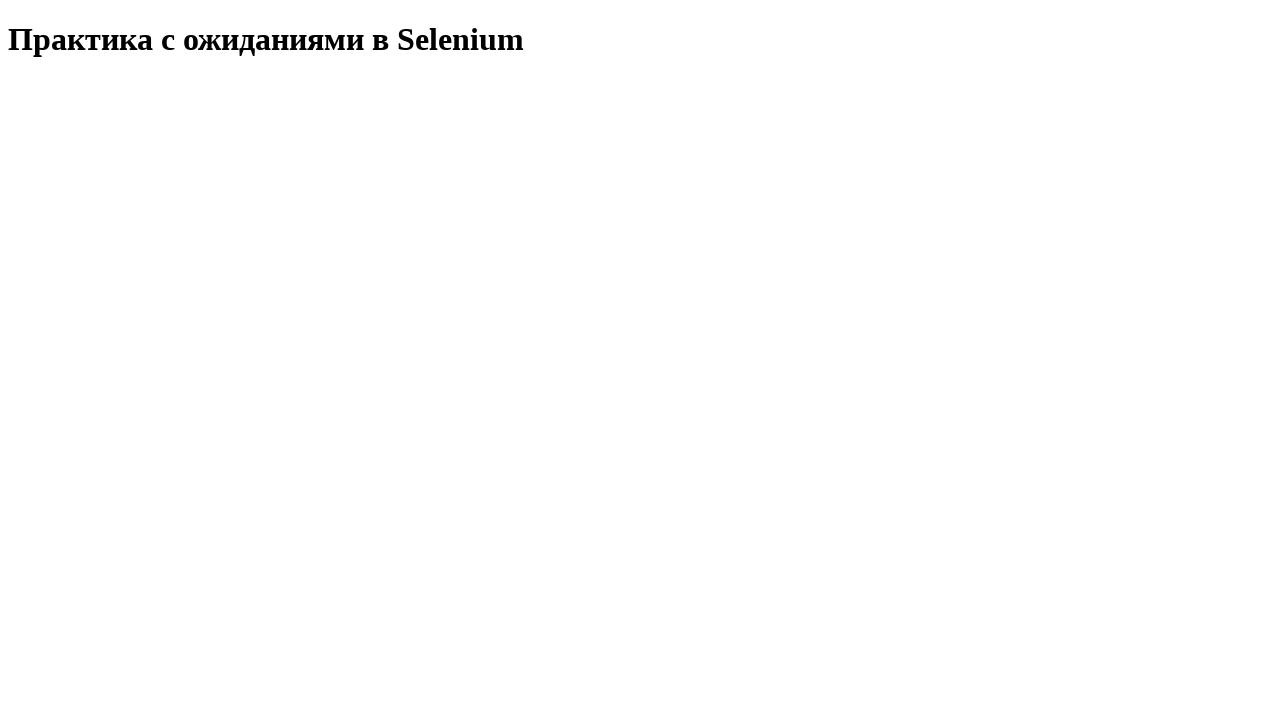

Located start button
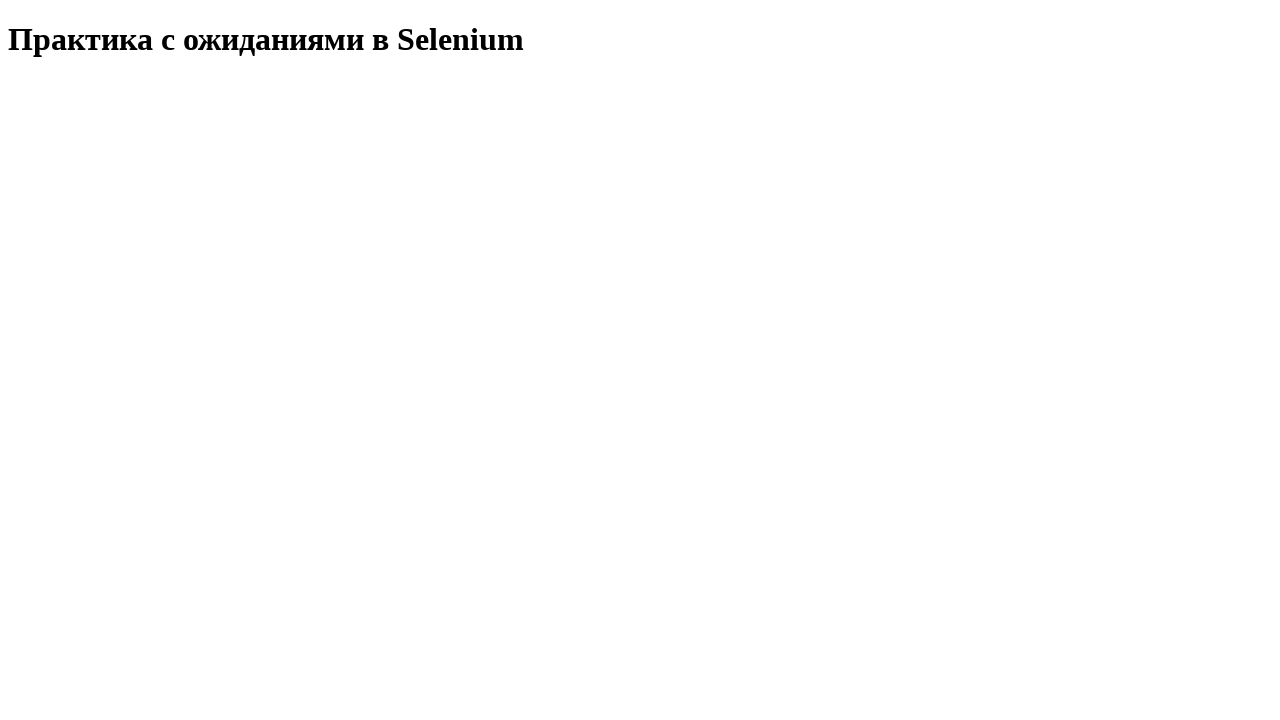

Verified start button is enabled
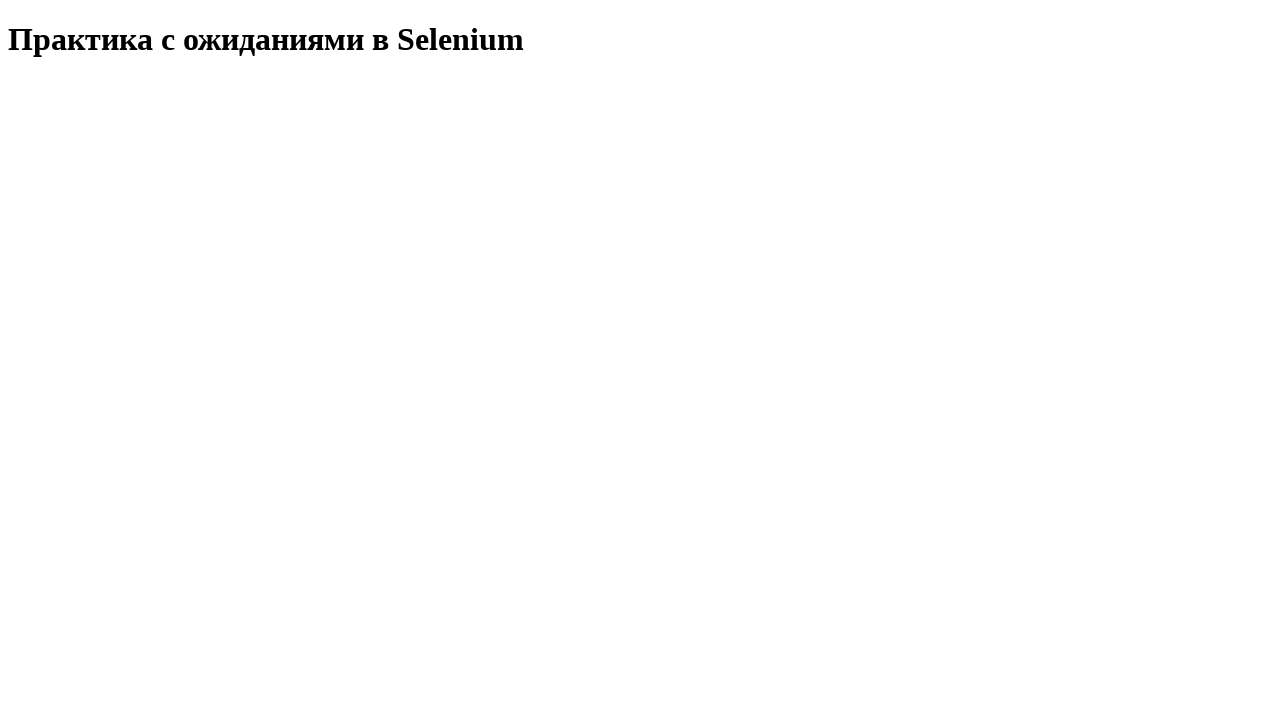

Clicked start button at (80, 90) on #startTest
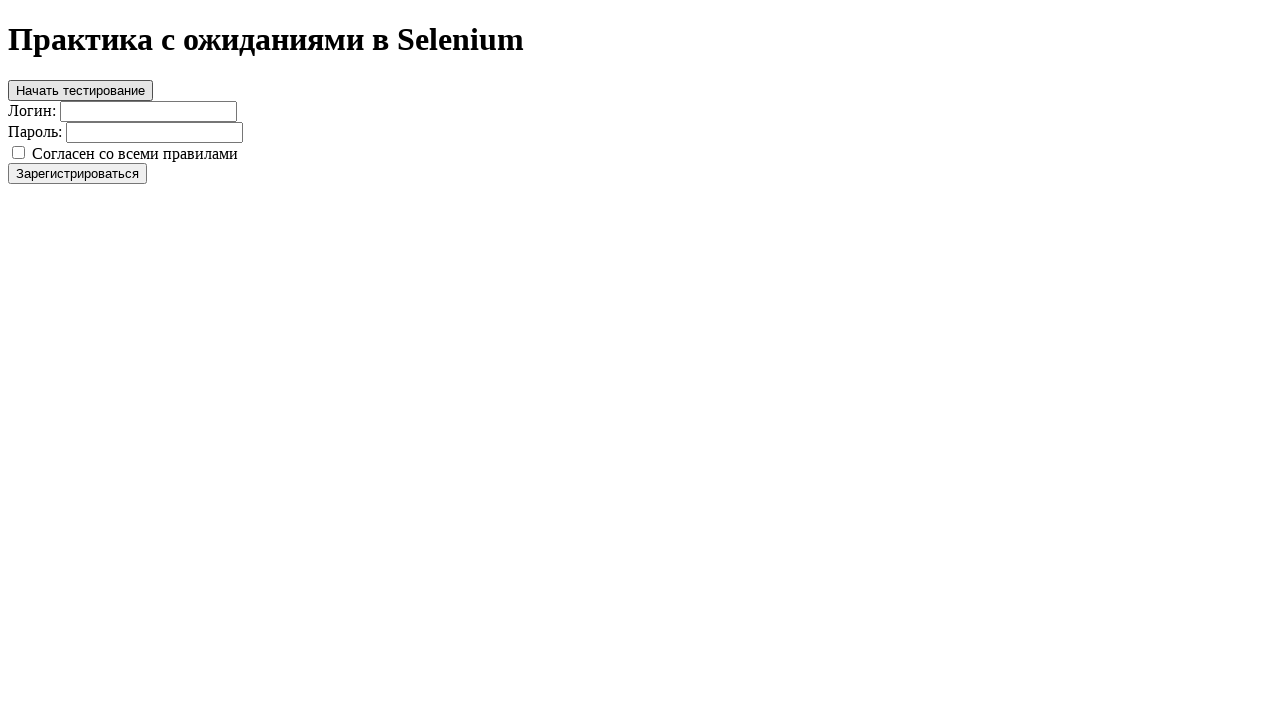

Retrieved page title text
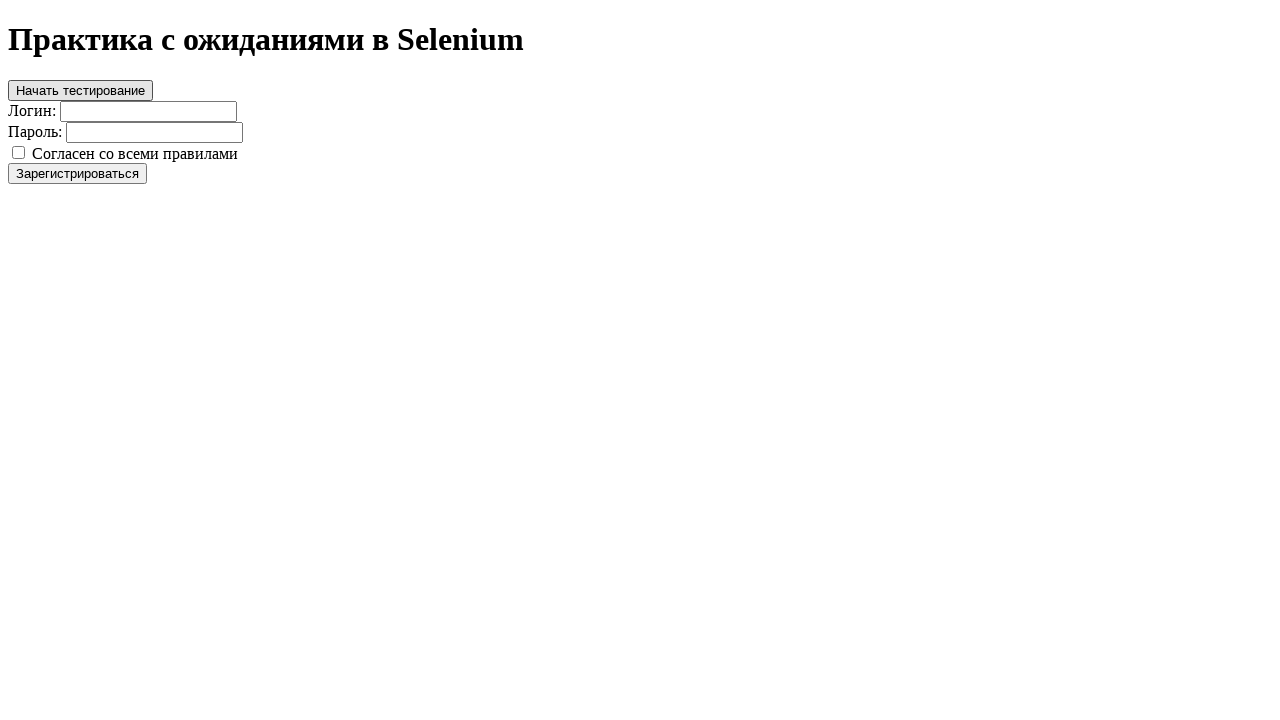

Verified page title matches expected text
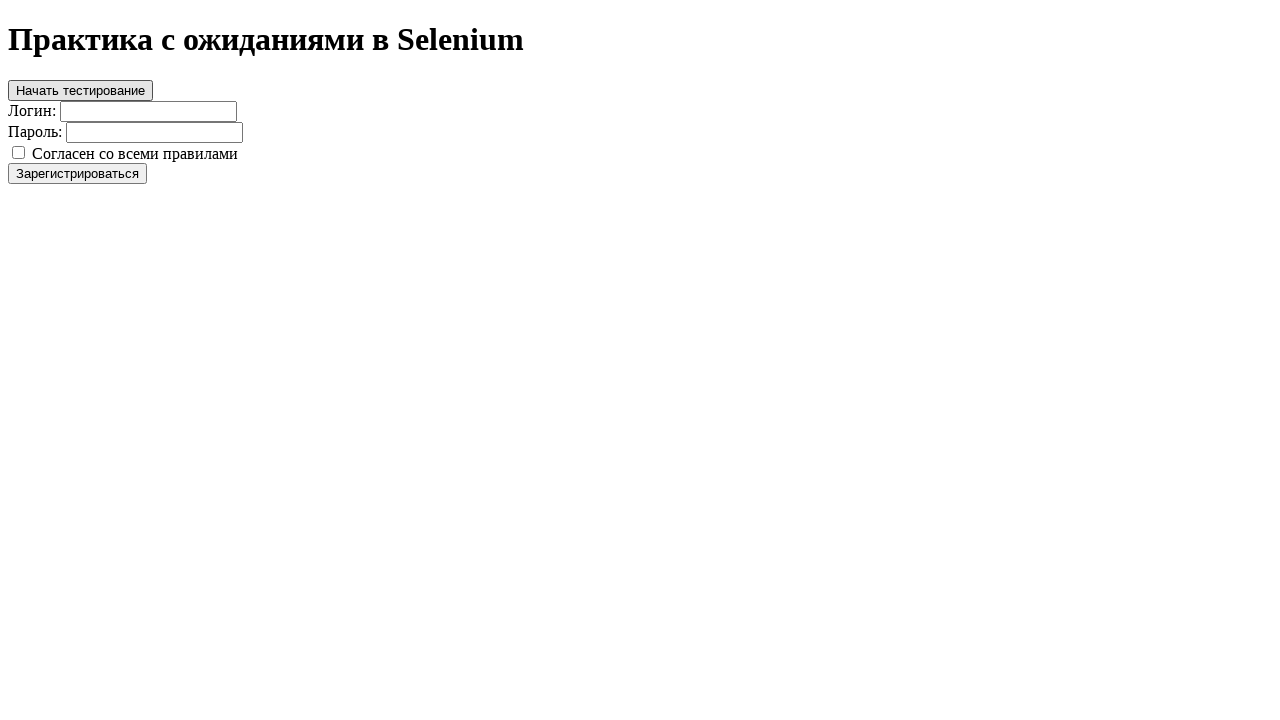

Filled login field with 'user' on #login
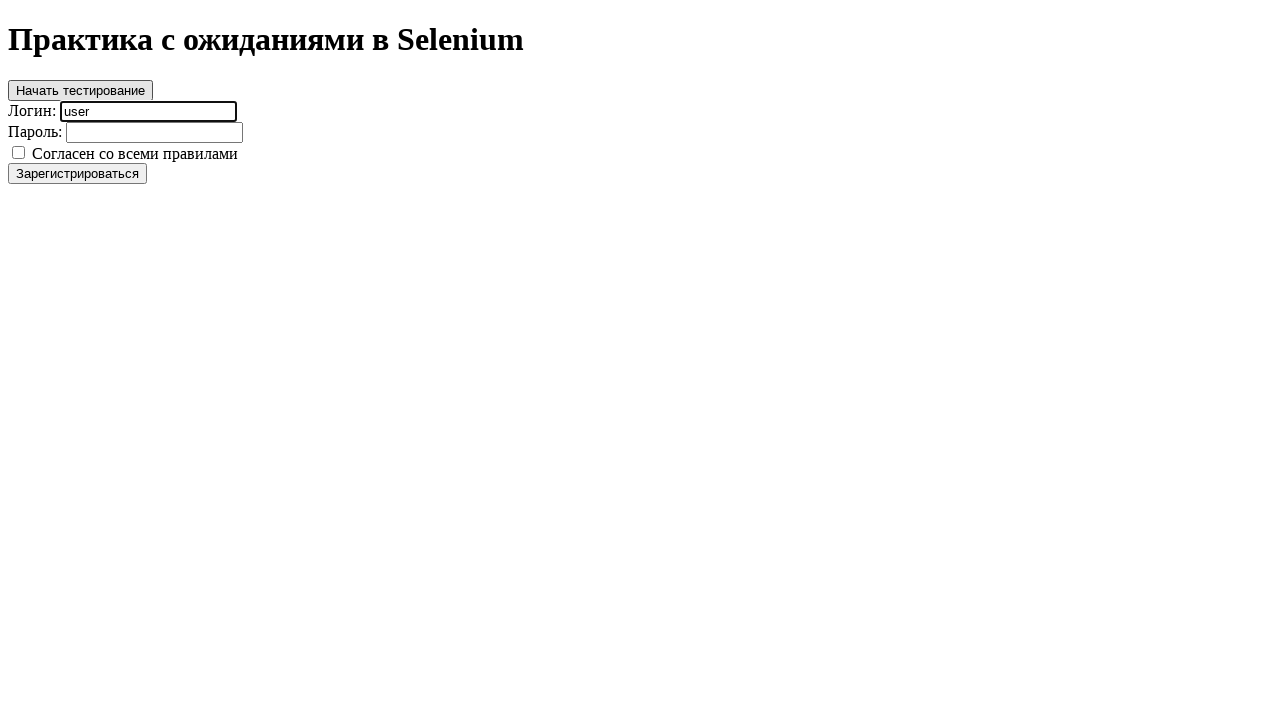

Filled password field with 'resu' on #password
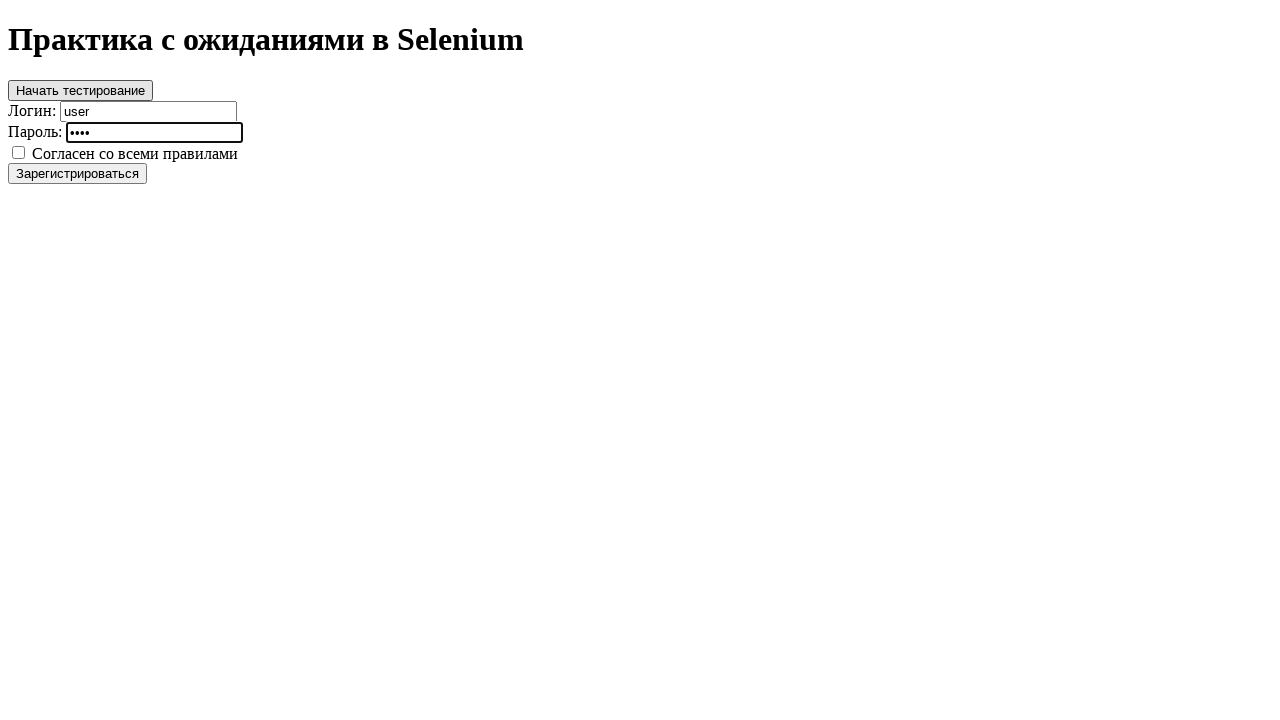

Clicked agree checkbox at (18, 152) on #agree
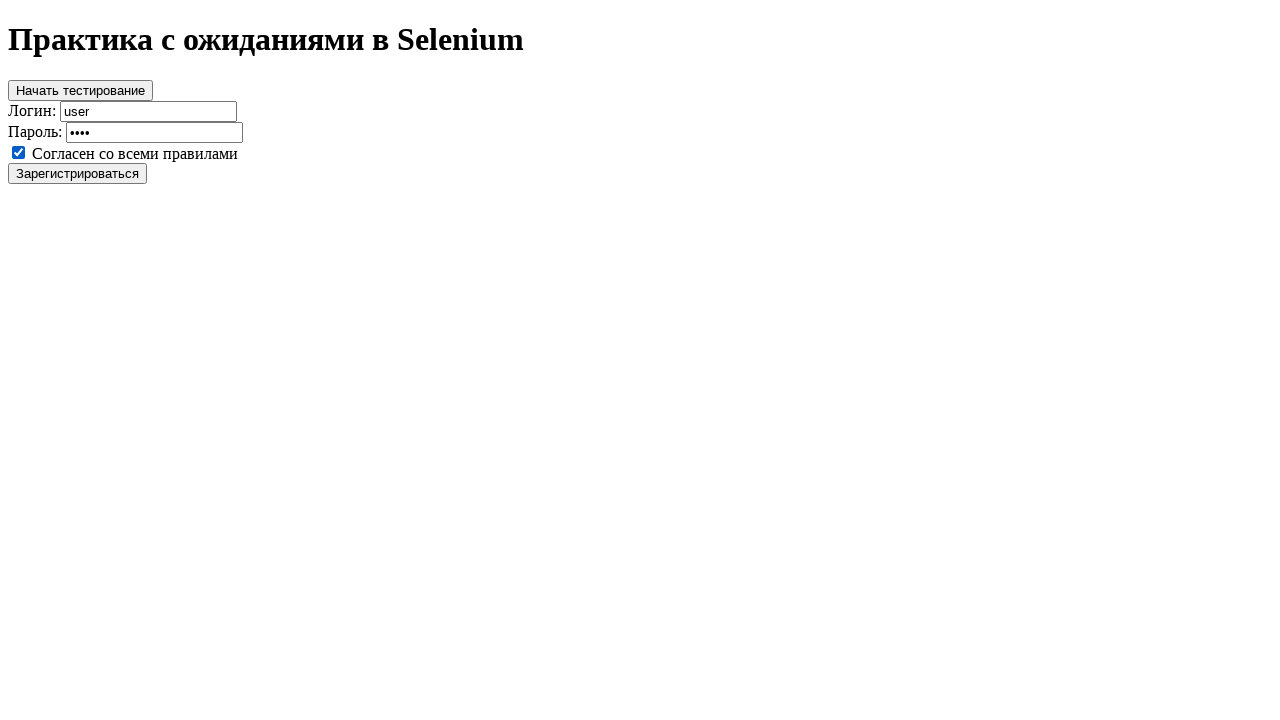

Clicked register button to submit form at (78, 173) on #register
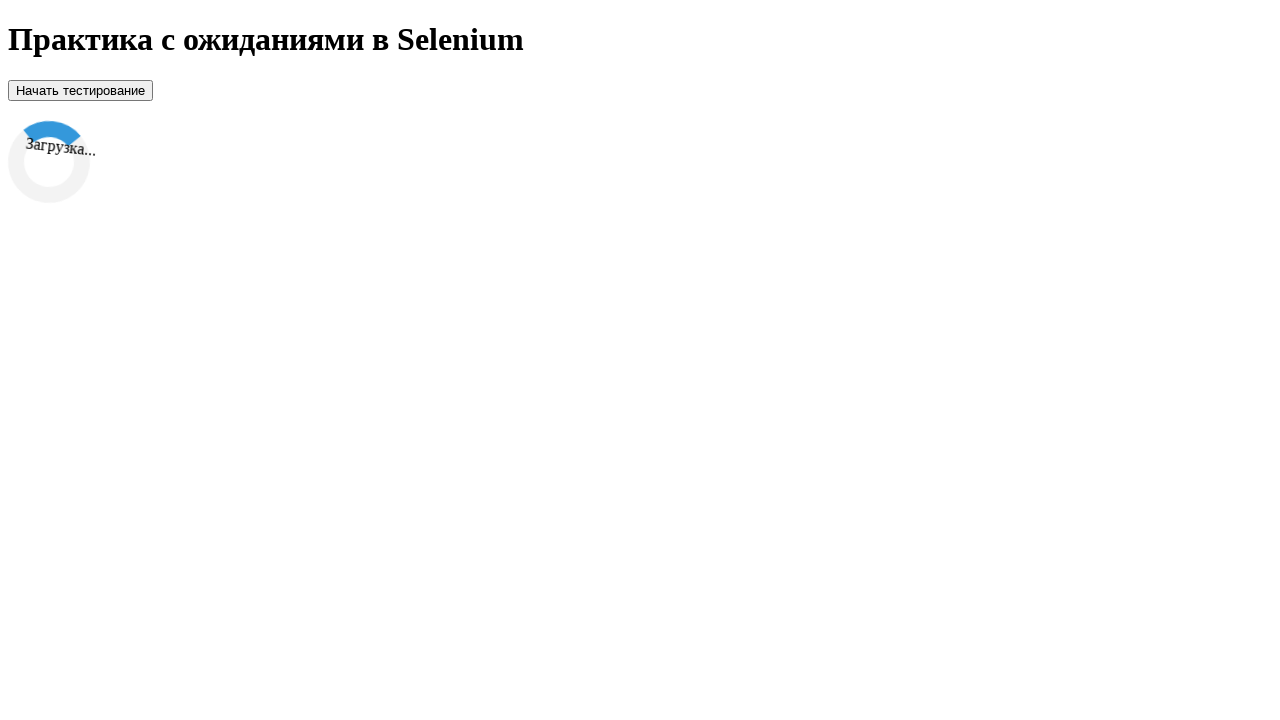

Located loader element
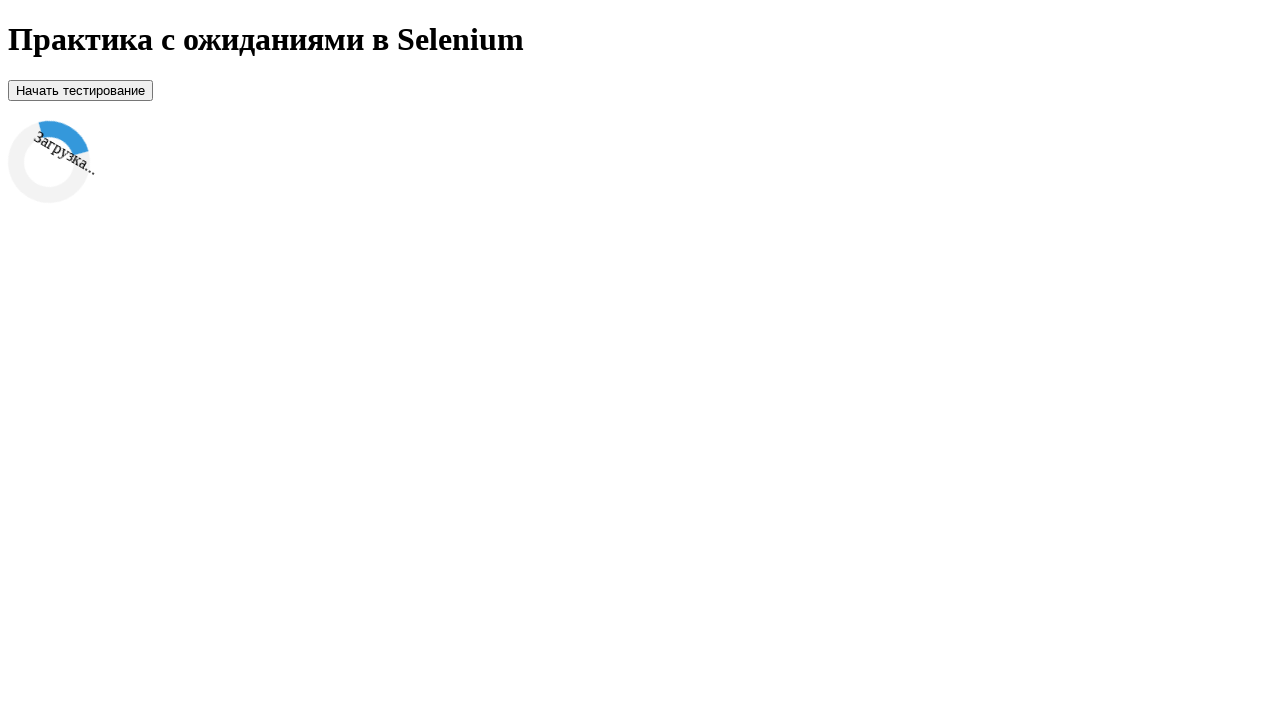

Verified loader is visible
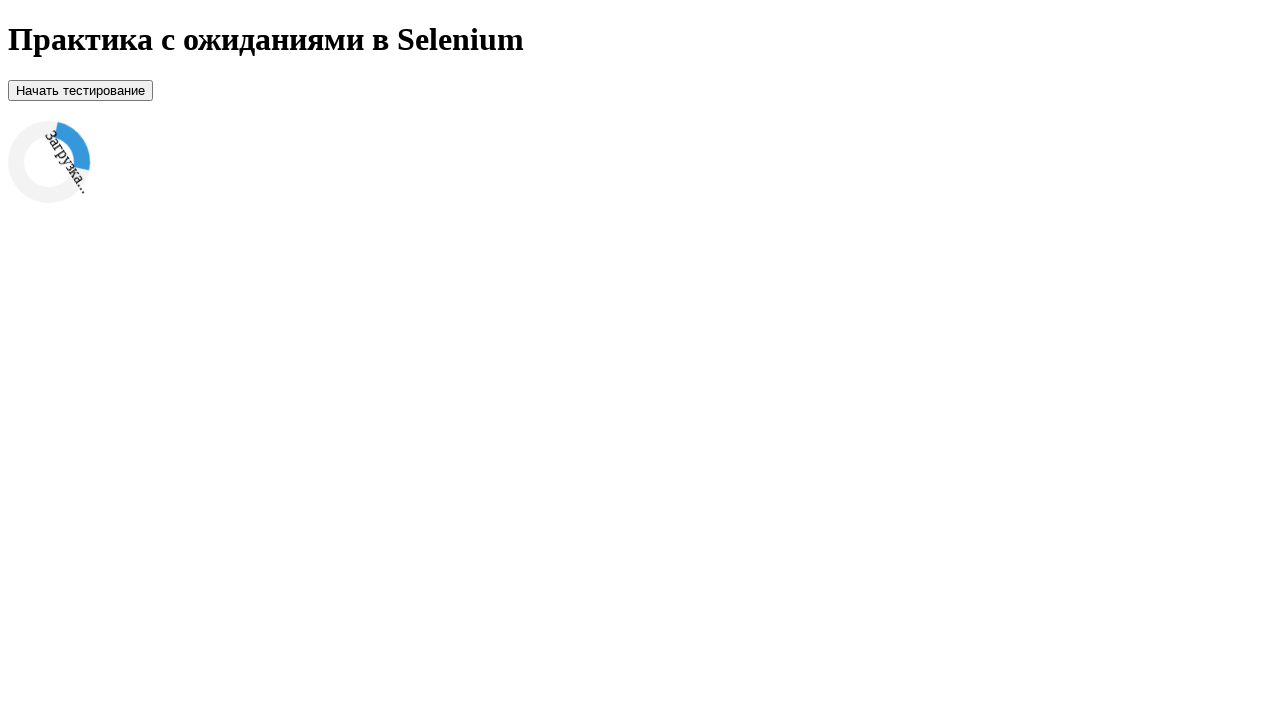

Located success message element
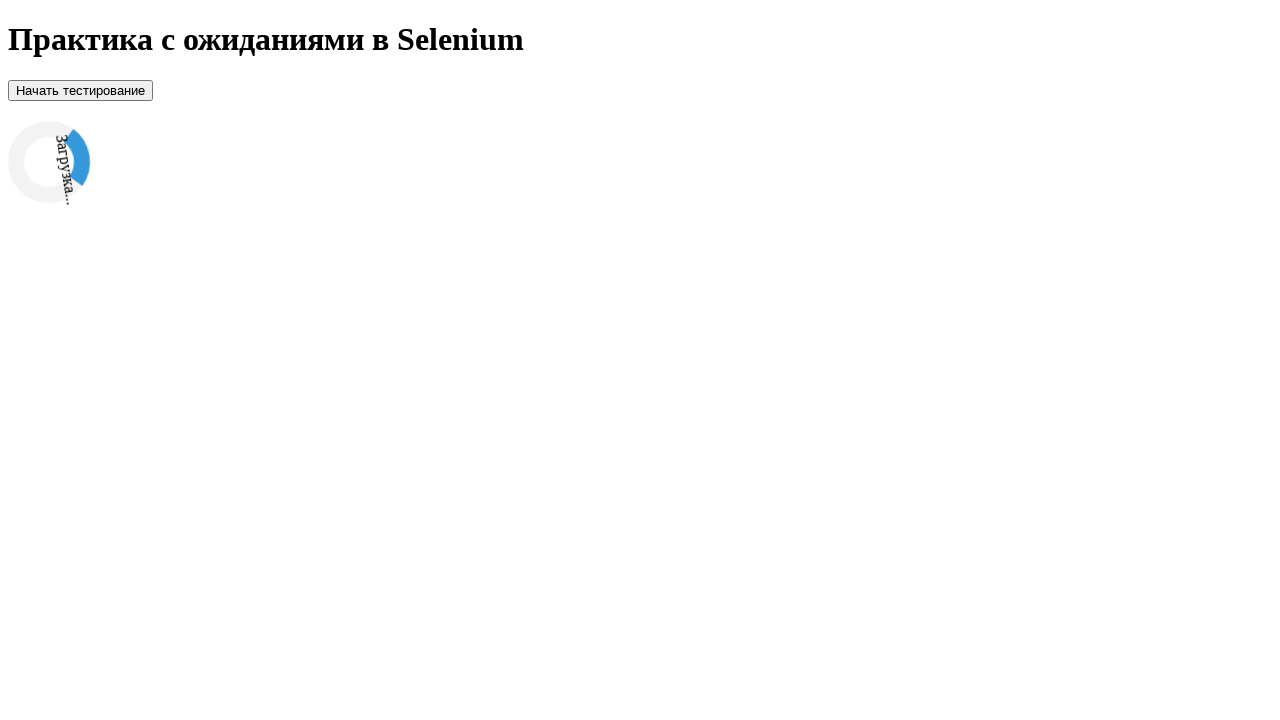

Waited for success message to become visible
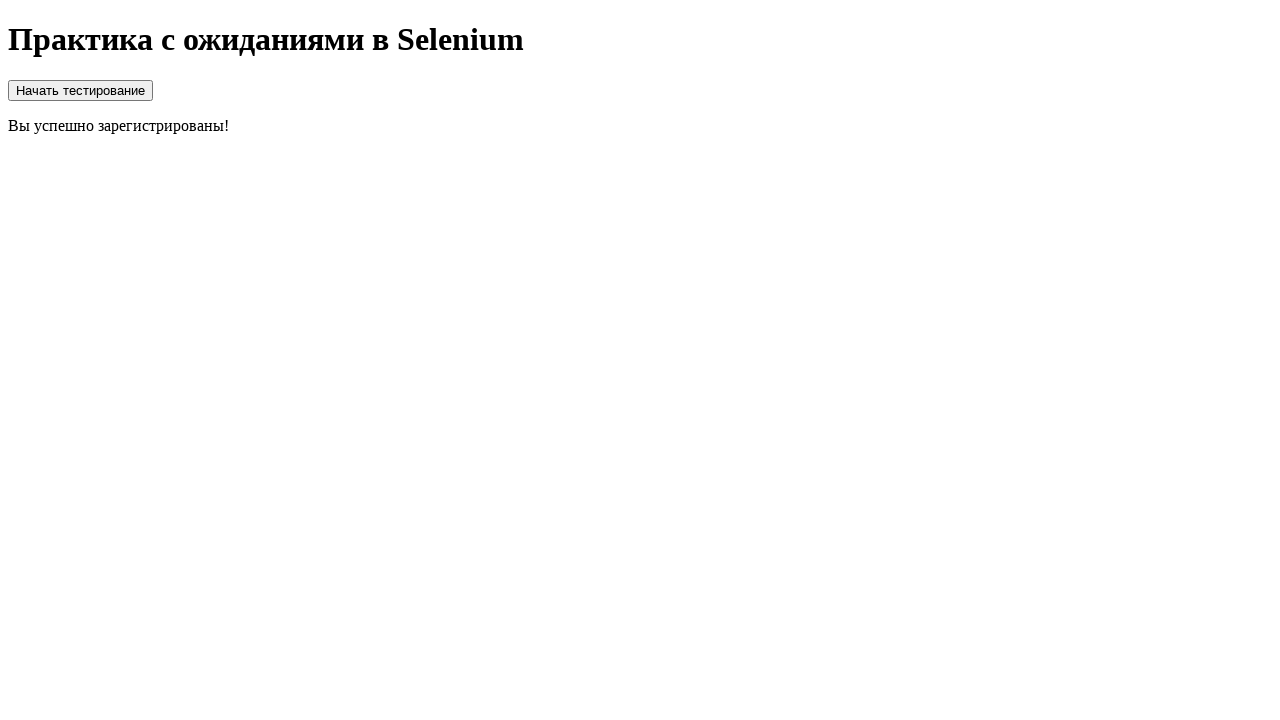

Verified success message is visible after loader completed
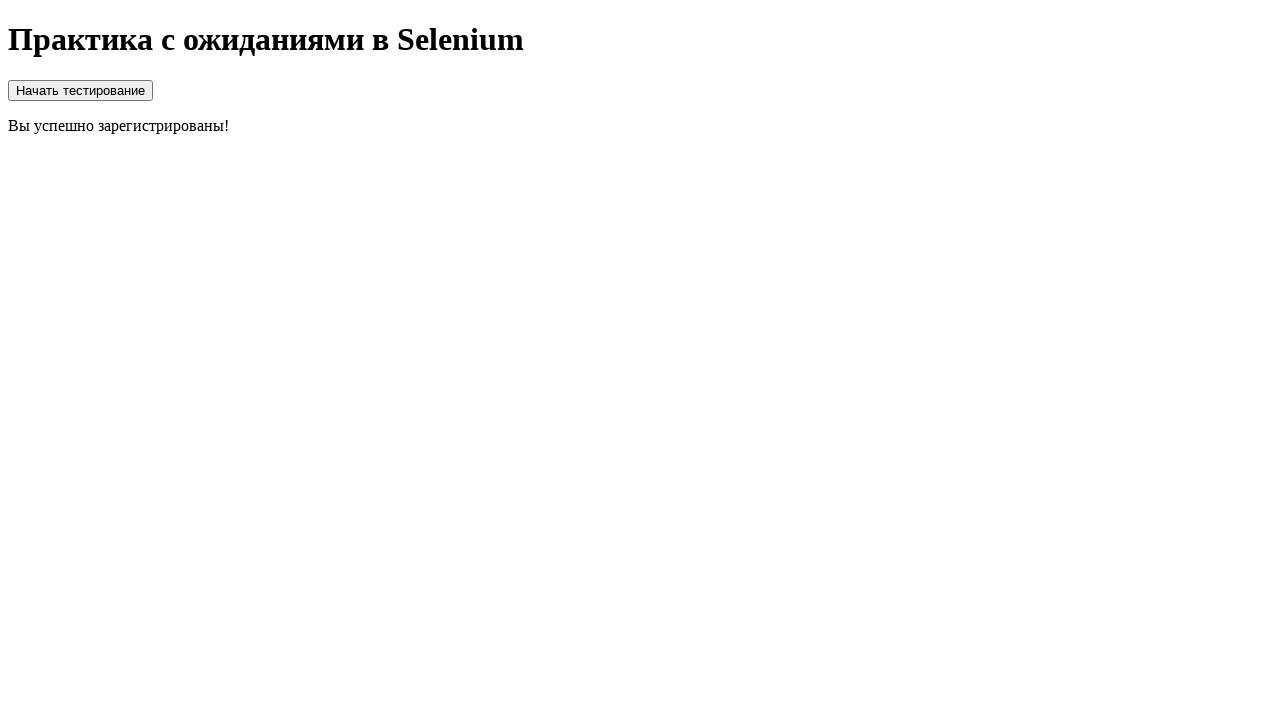

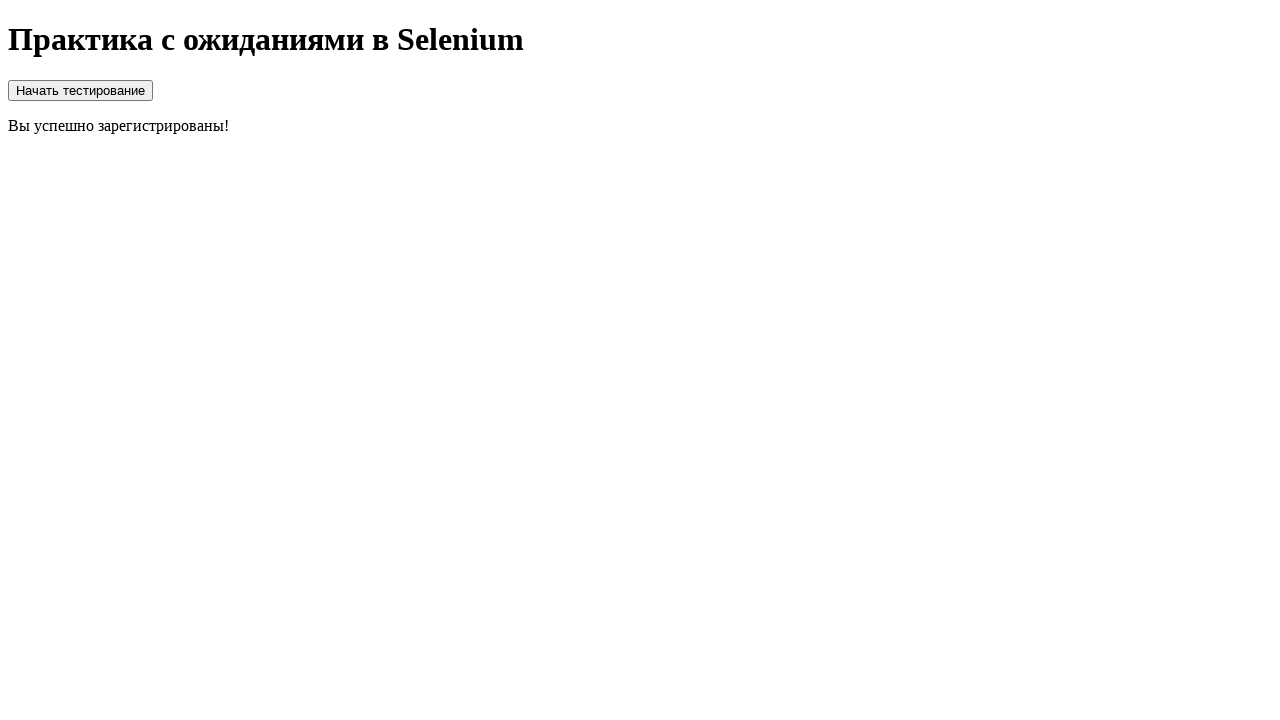